Tests the search functionality by searching for a random product and verifying that search results contain the searched term

Starting URL: https://prod-kurs.coderslab.pl

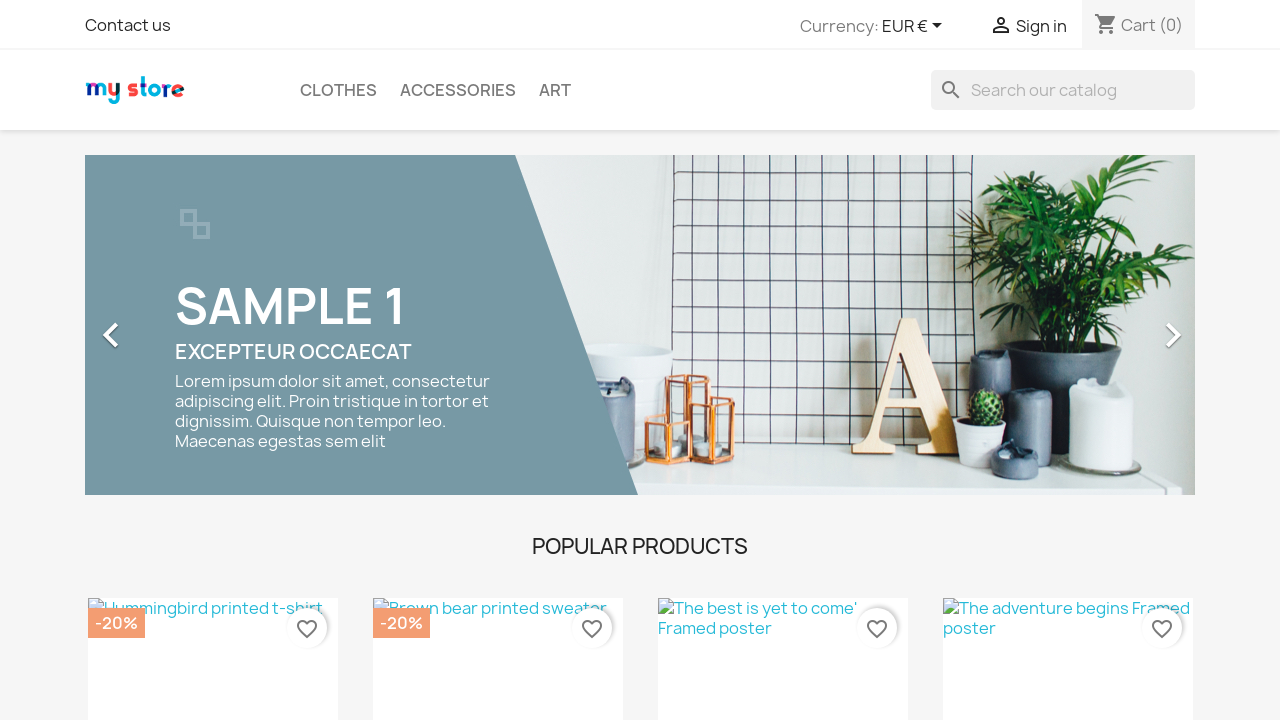

Filled search field with 'notebook' on input[name='s']
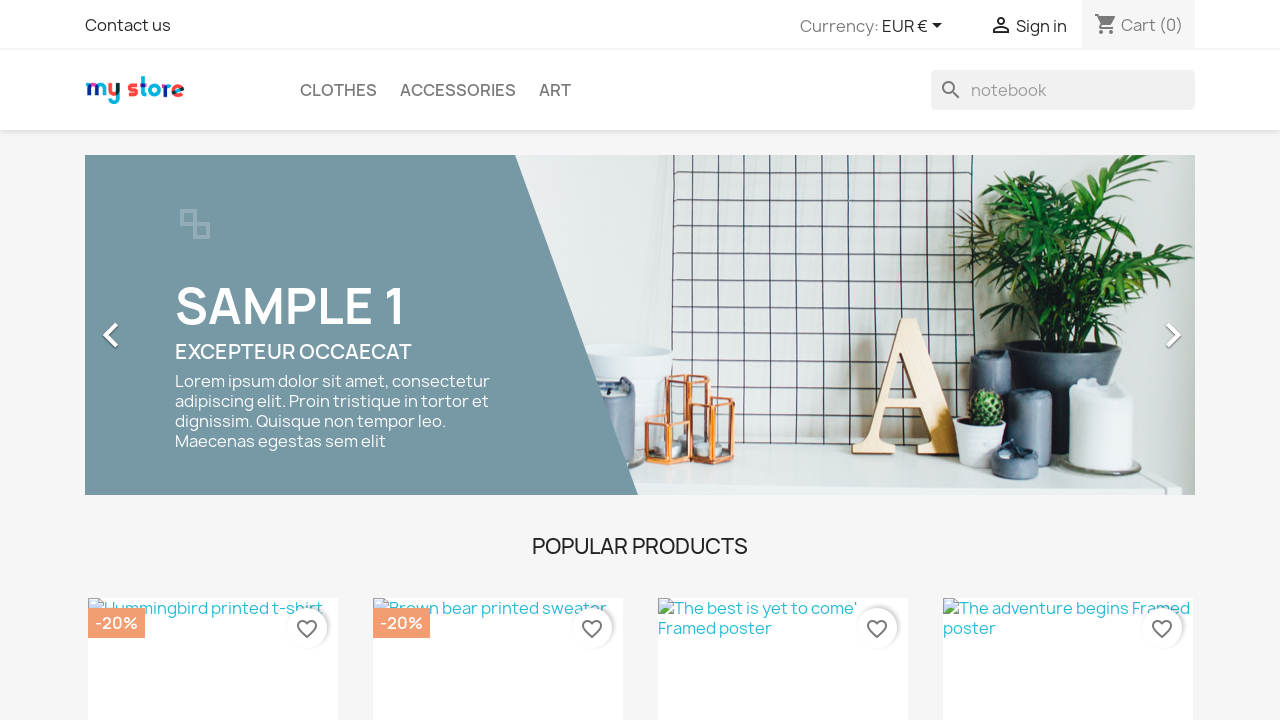

Pressed Enter to submit search form on input[name='s']
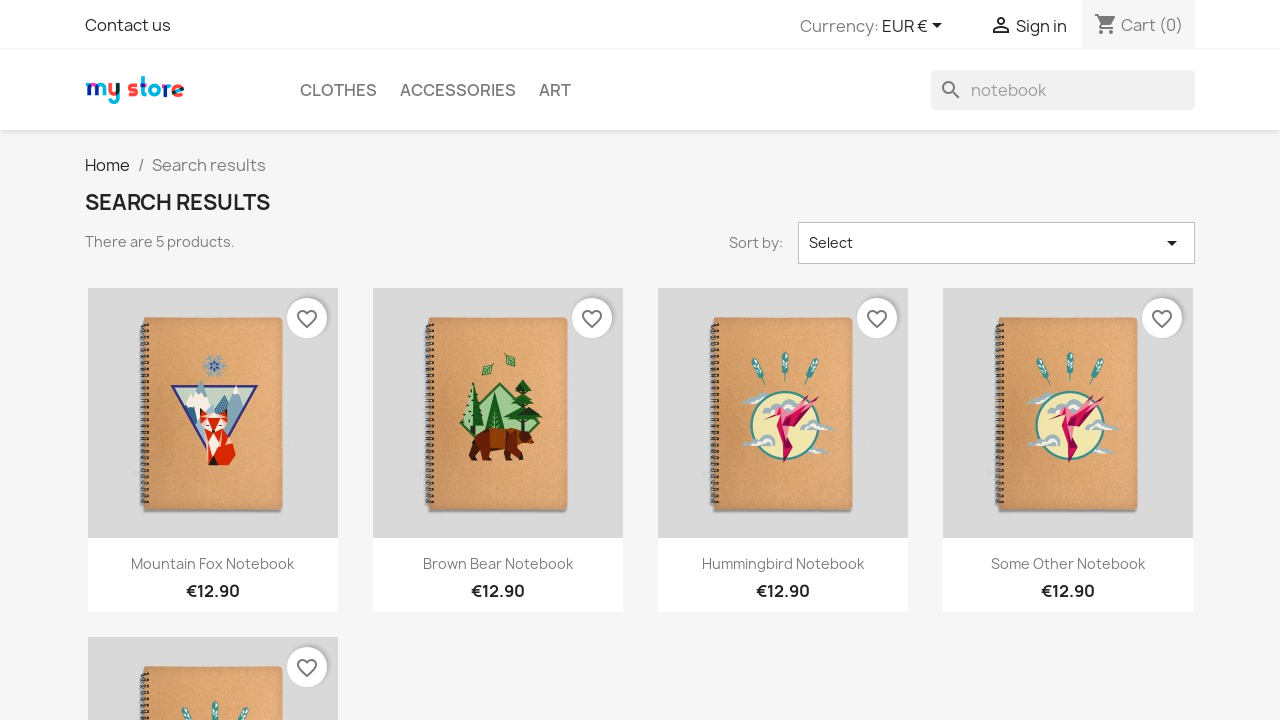

Search results loaded
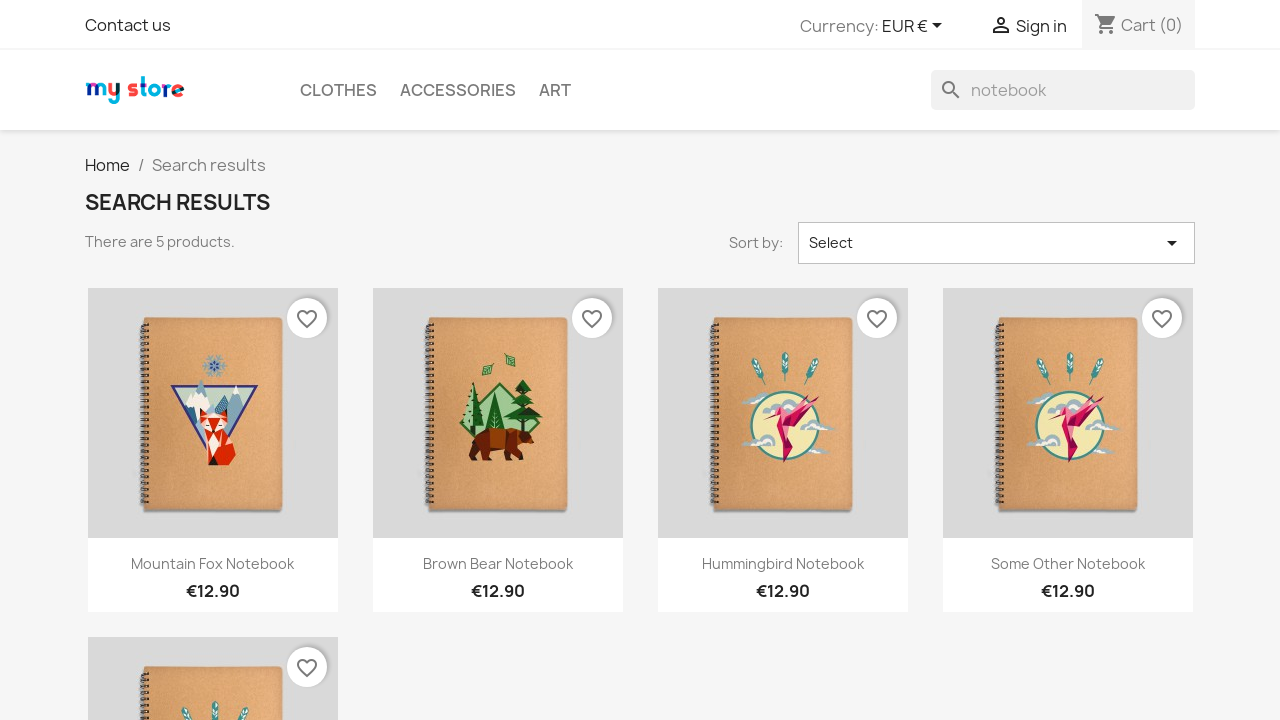

Article element is visible
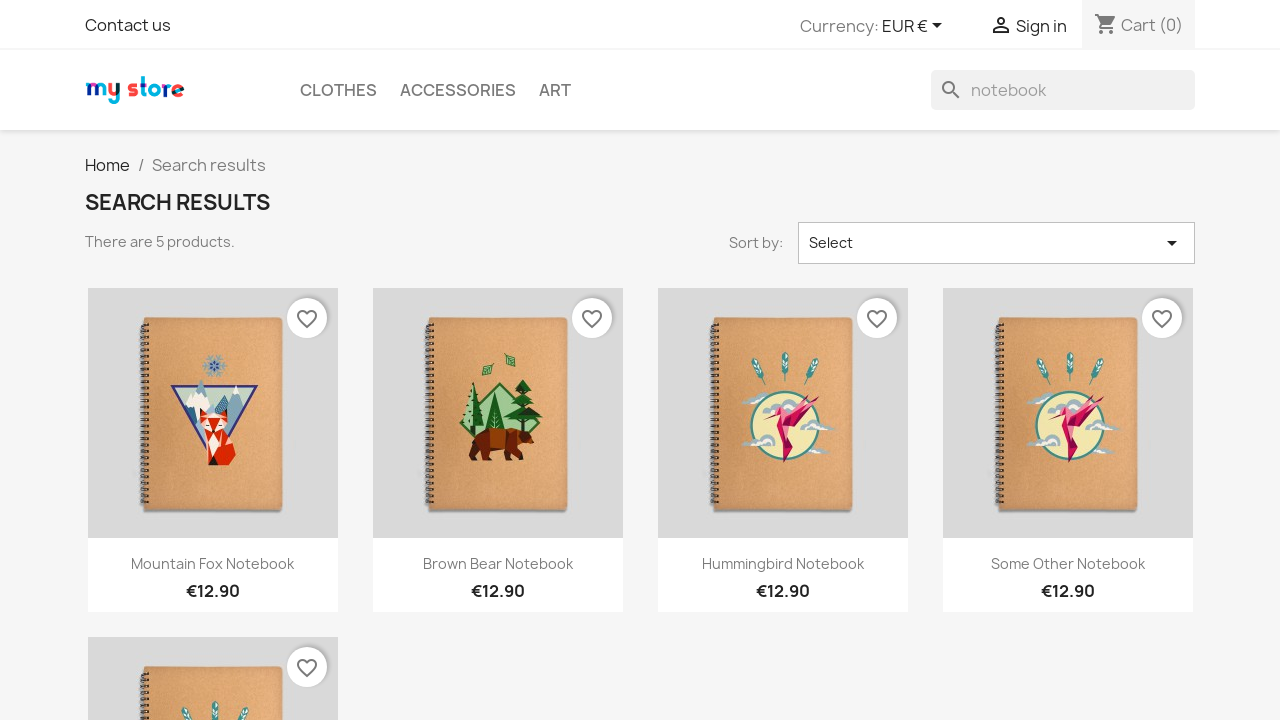

Retrieved product name: 'Mountain fox notebook'
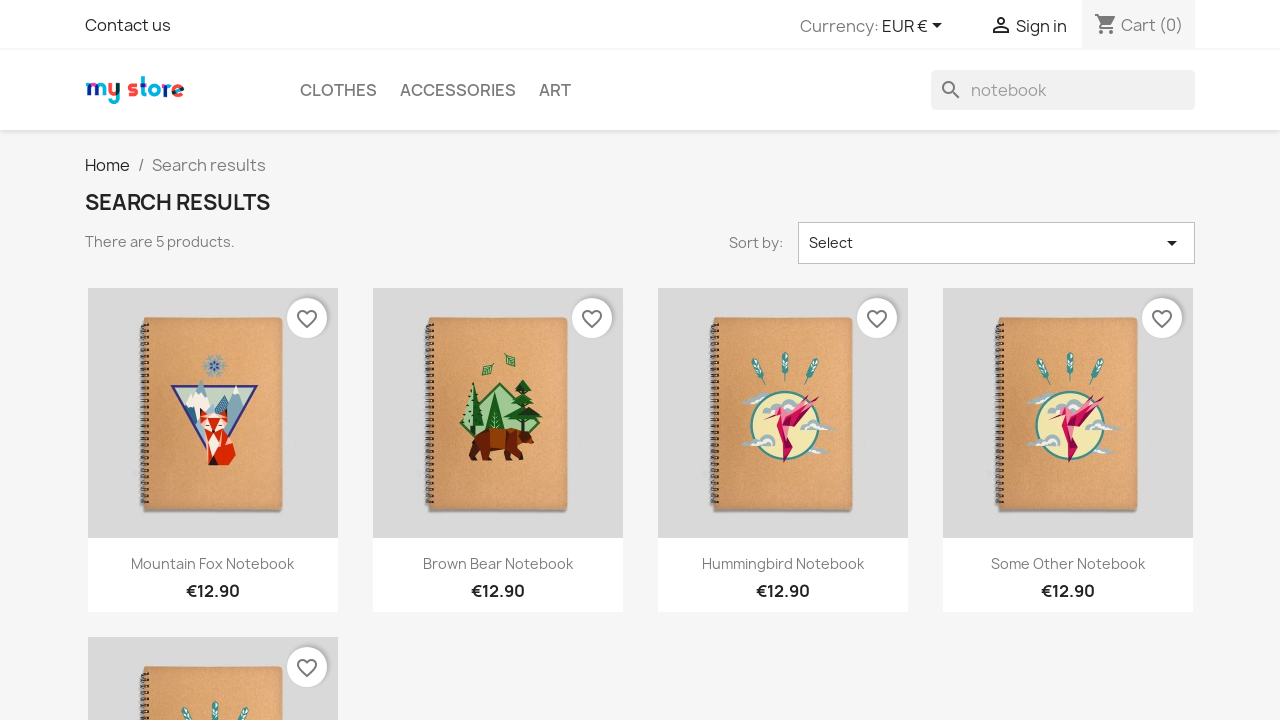

Verified that product name 'Mountain fox notebook' contains search term 'notebook'
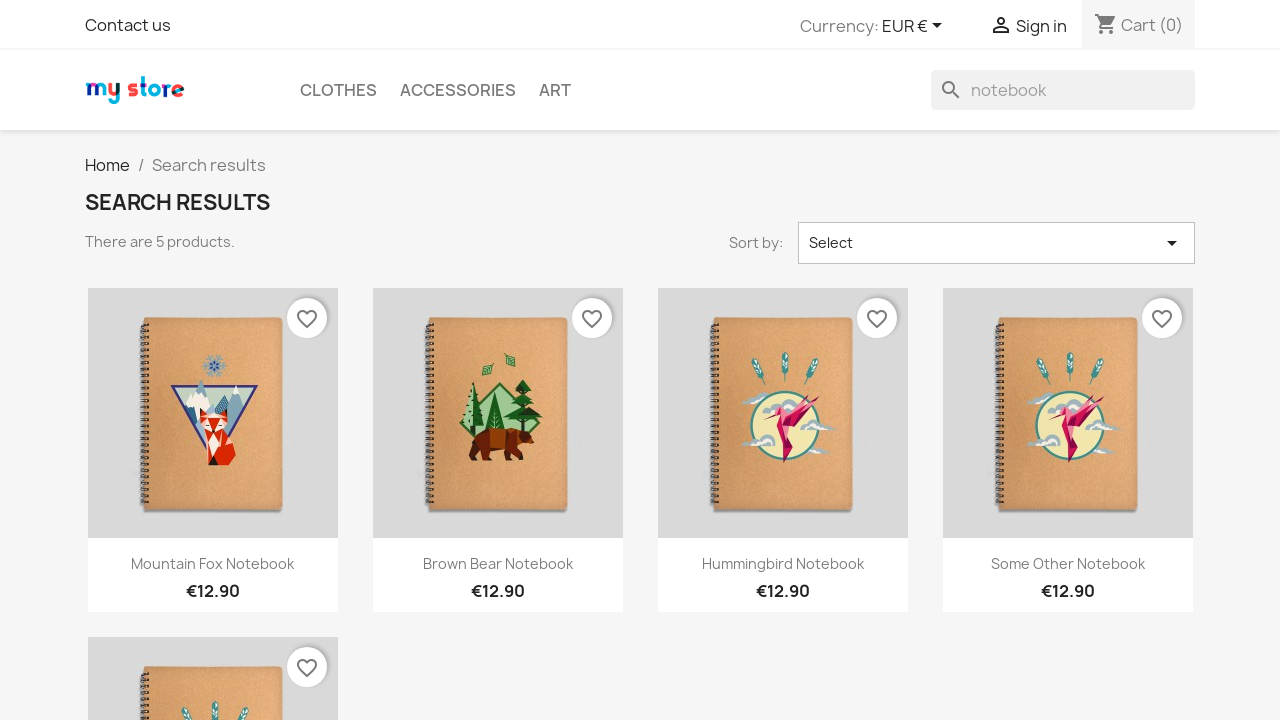

Article element is visible
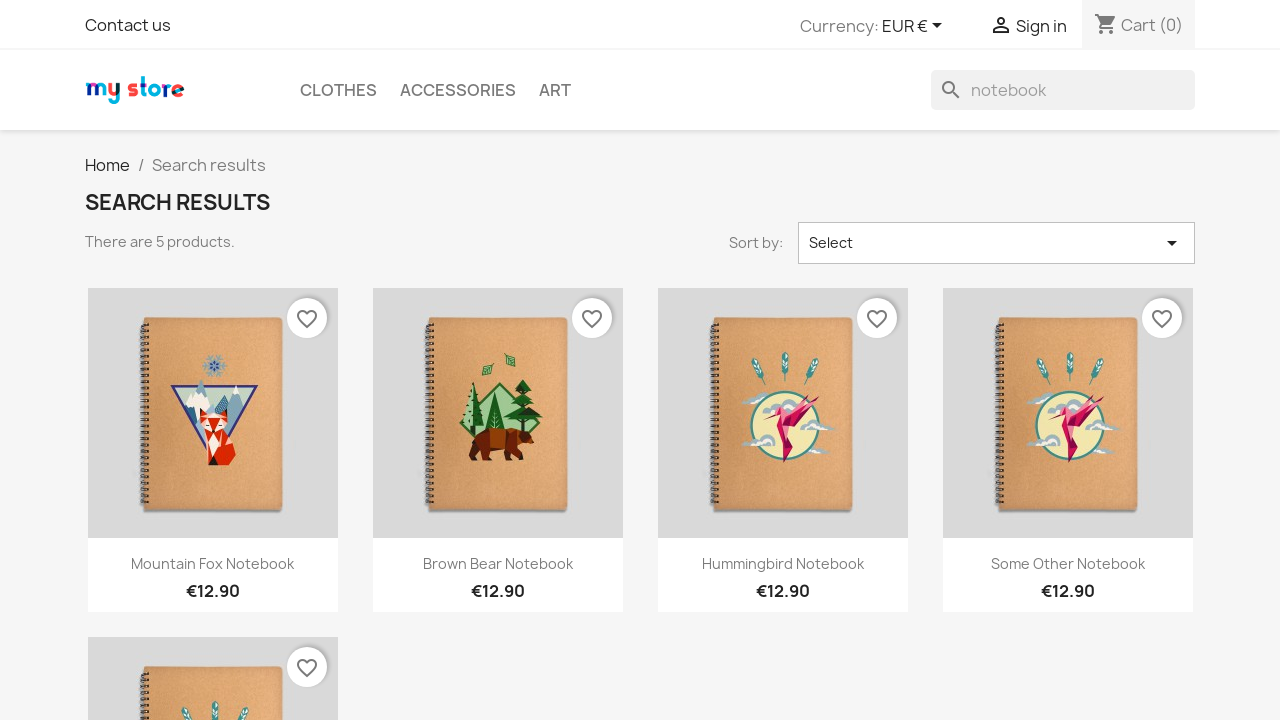

Retrieved product name: 'Brown bear notebook'
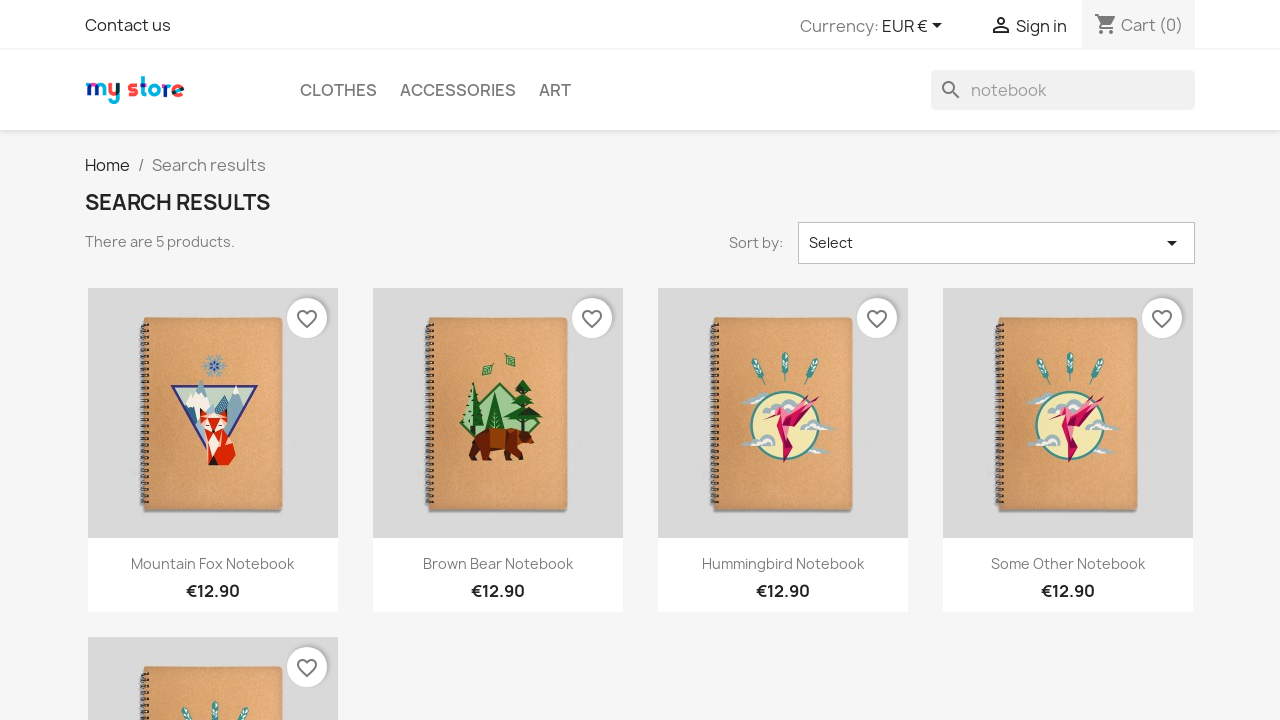

Verified that product name 'Brown bear notebook' contains search term 'notebook'
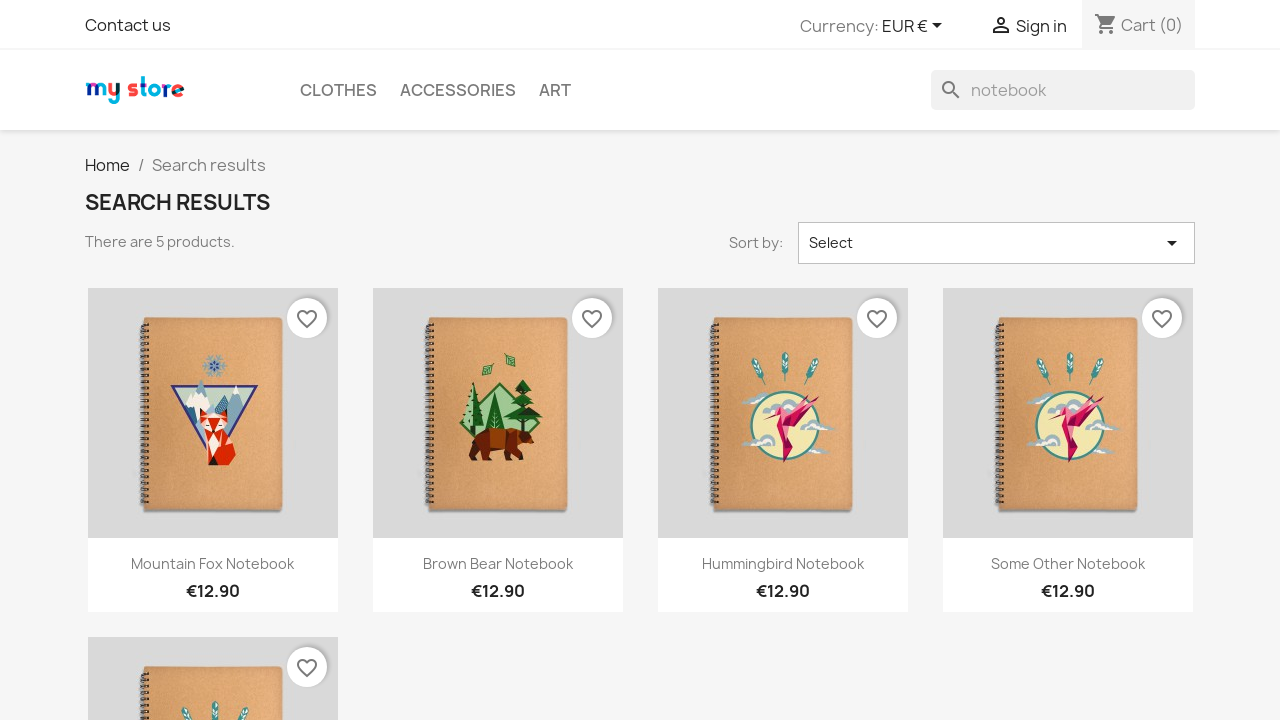

Article element is visible
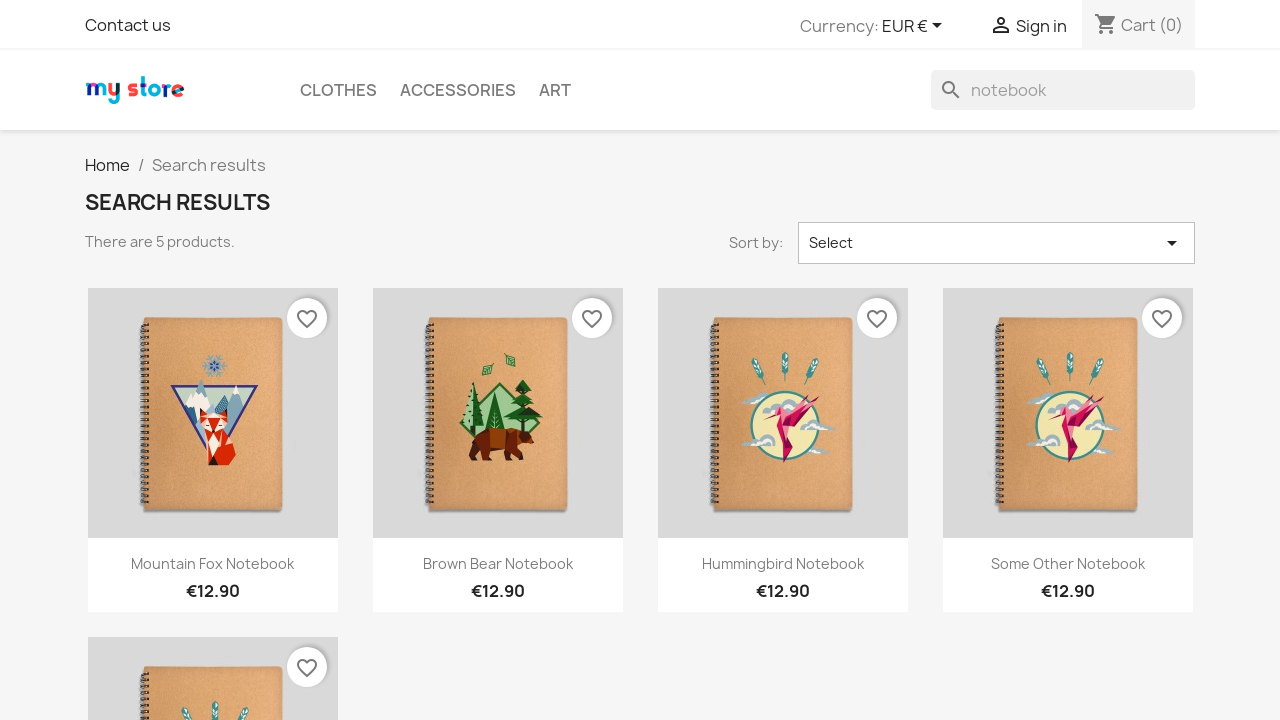

Retrieved product name: 'Hummingbird notebook'
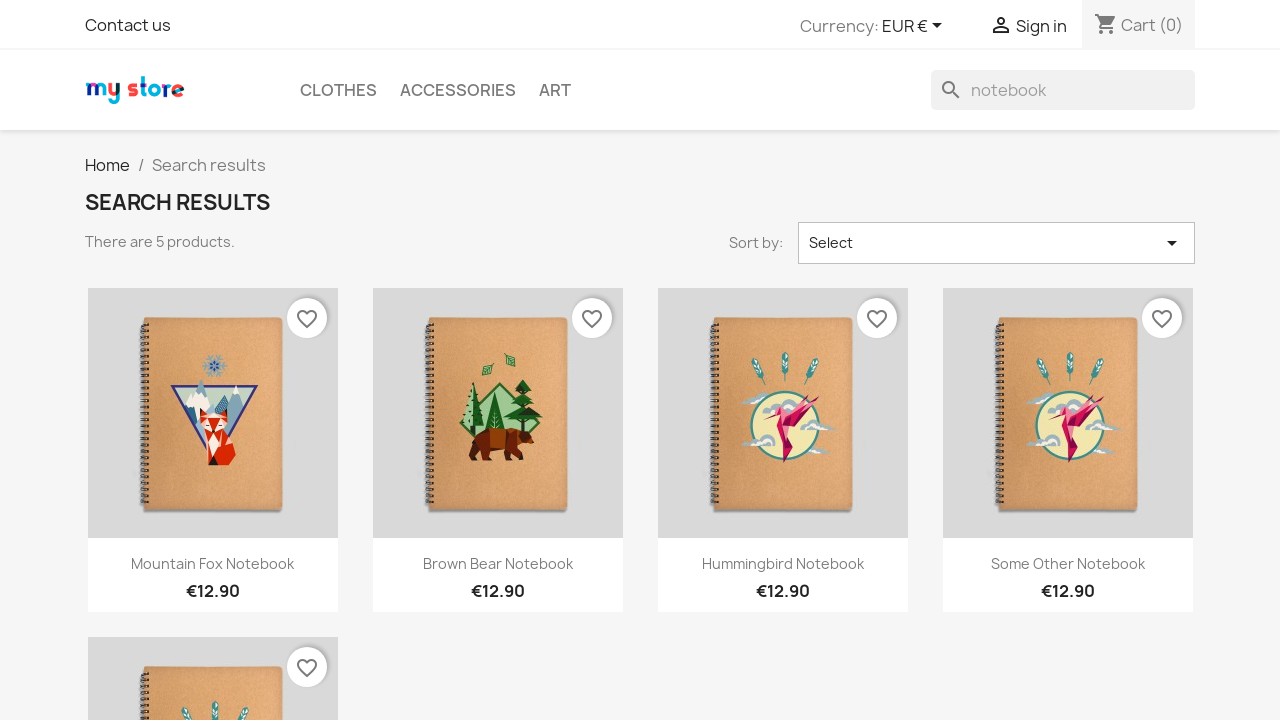

Verified that product name 'Hummingbird notebook' contains search term 'notebook'
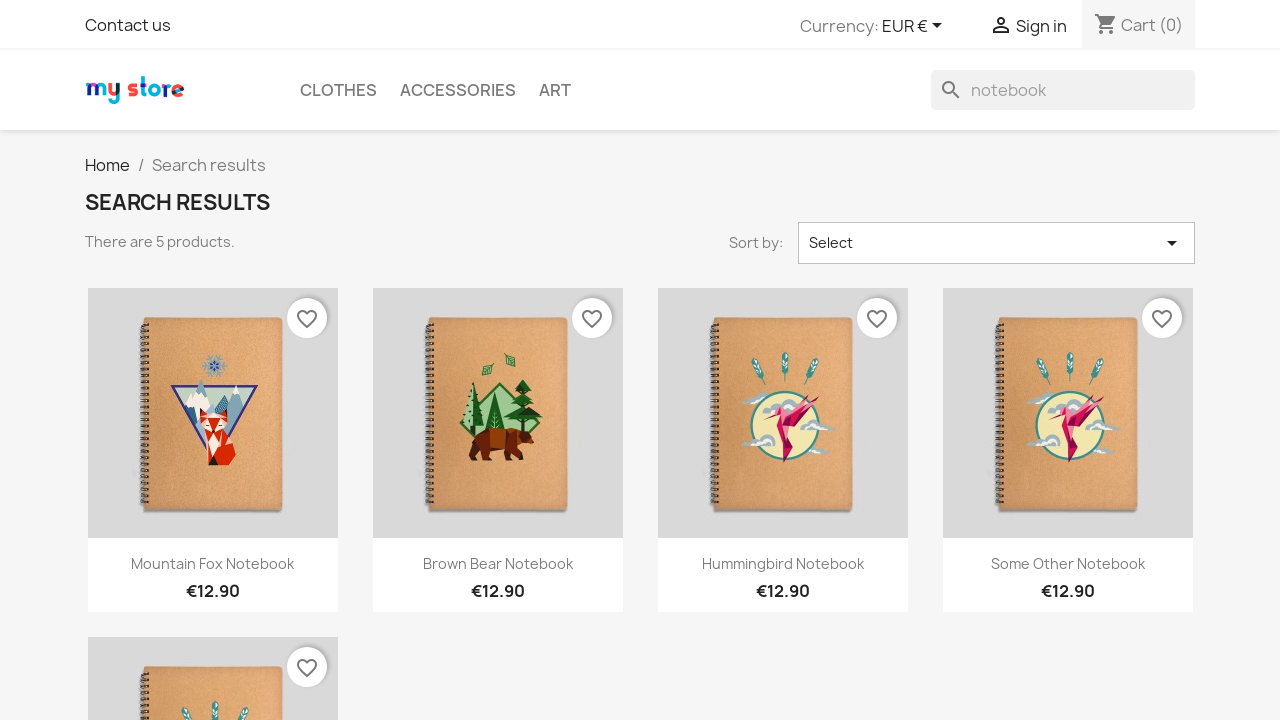

Article element is visible
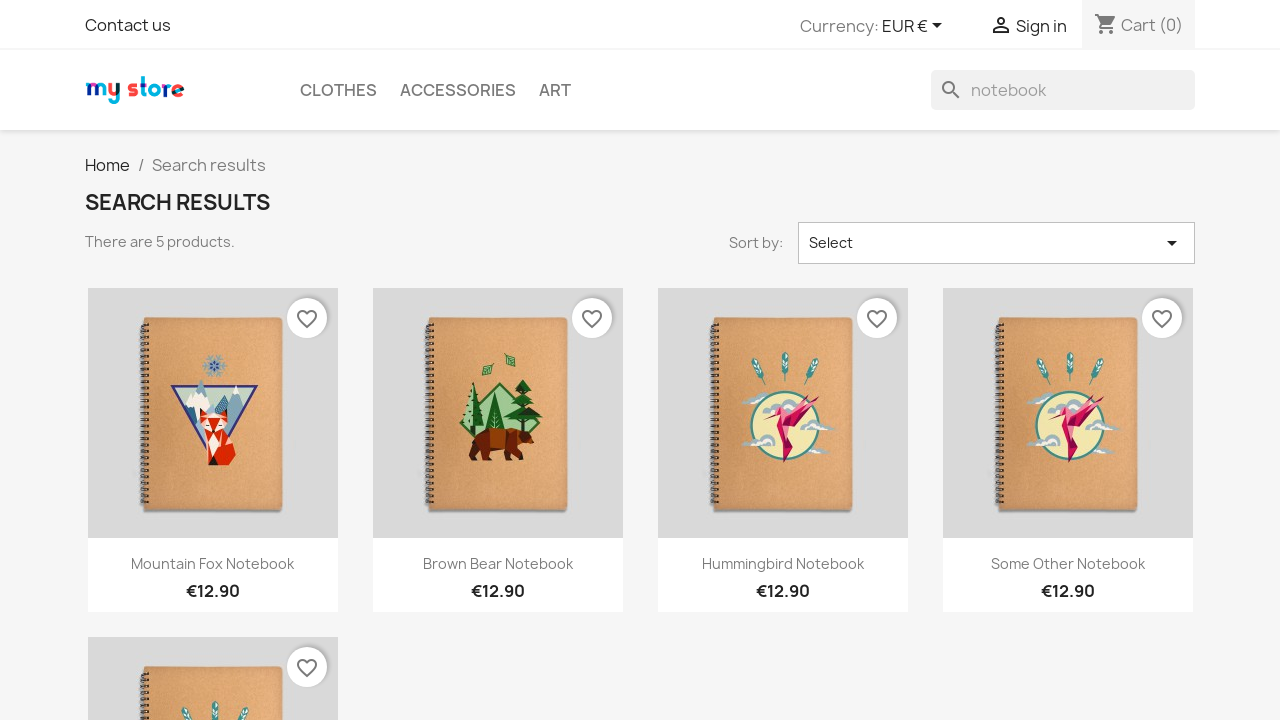

Retrieved product name: 'Some other notebook'
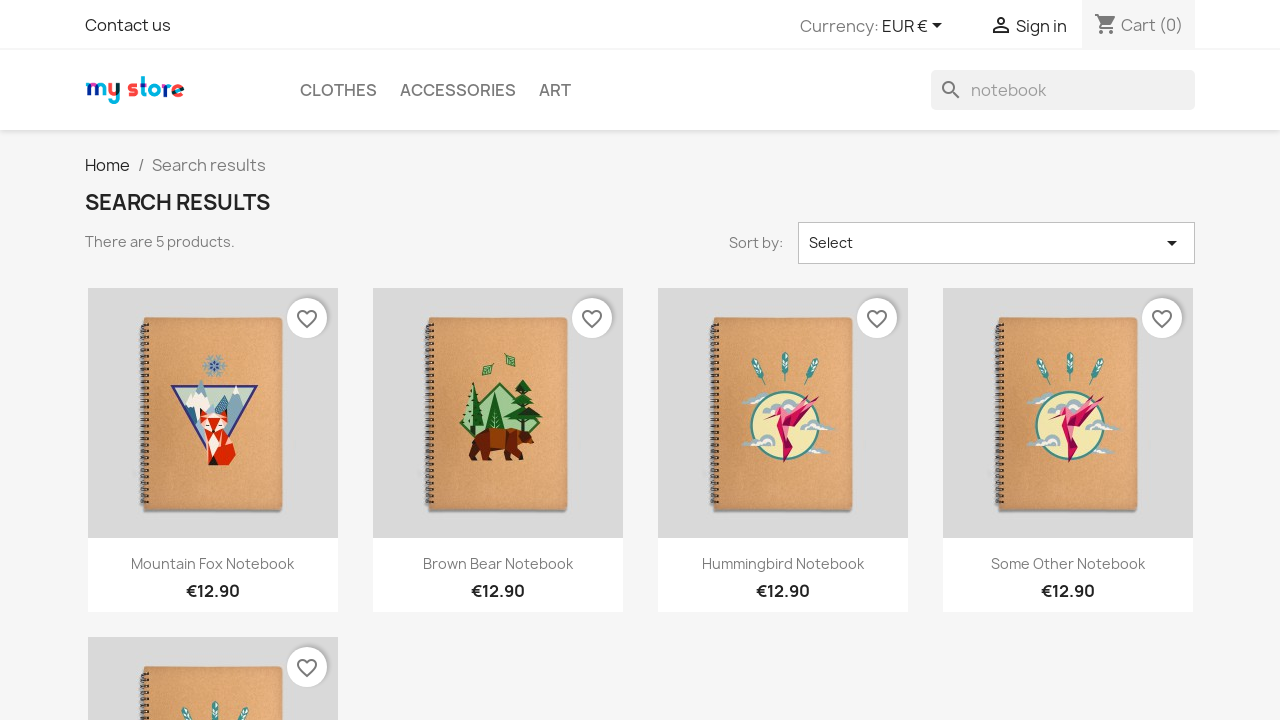

Verified that product name 'Some other notebook' contains search term 'notebook'
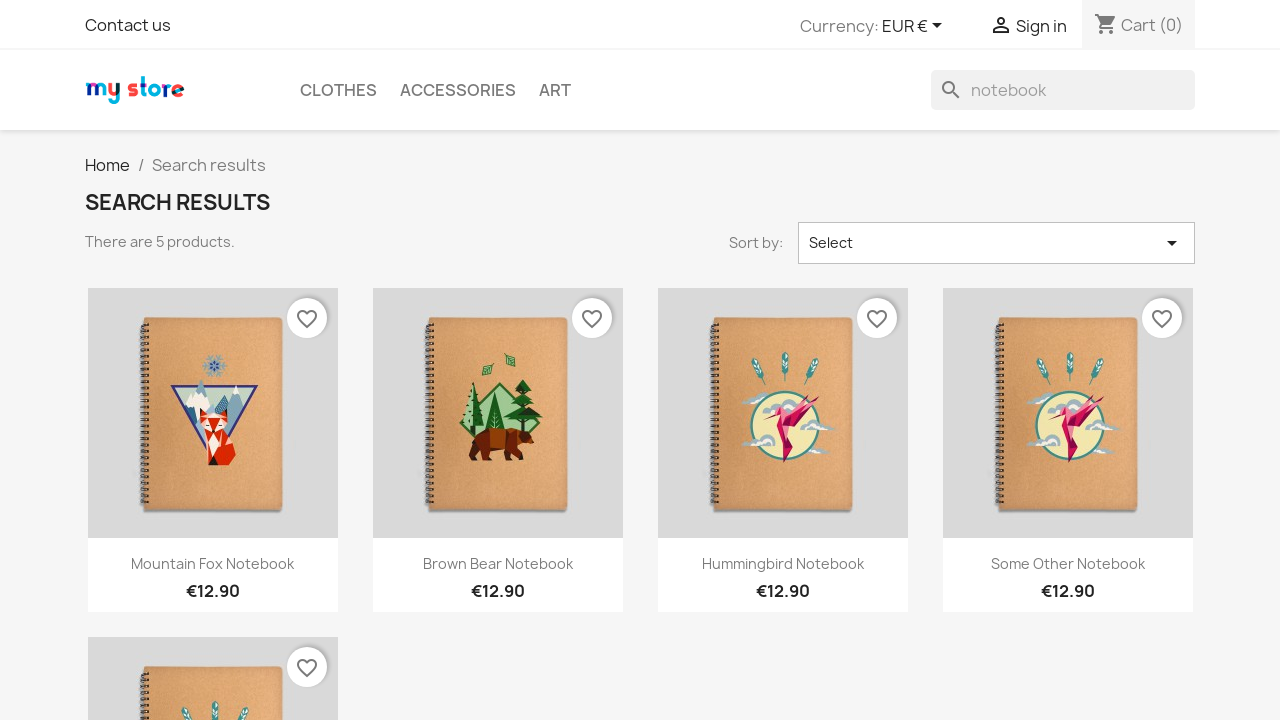

Article element is visible
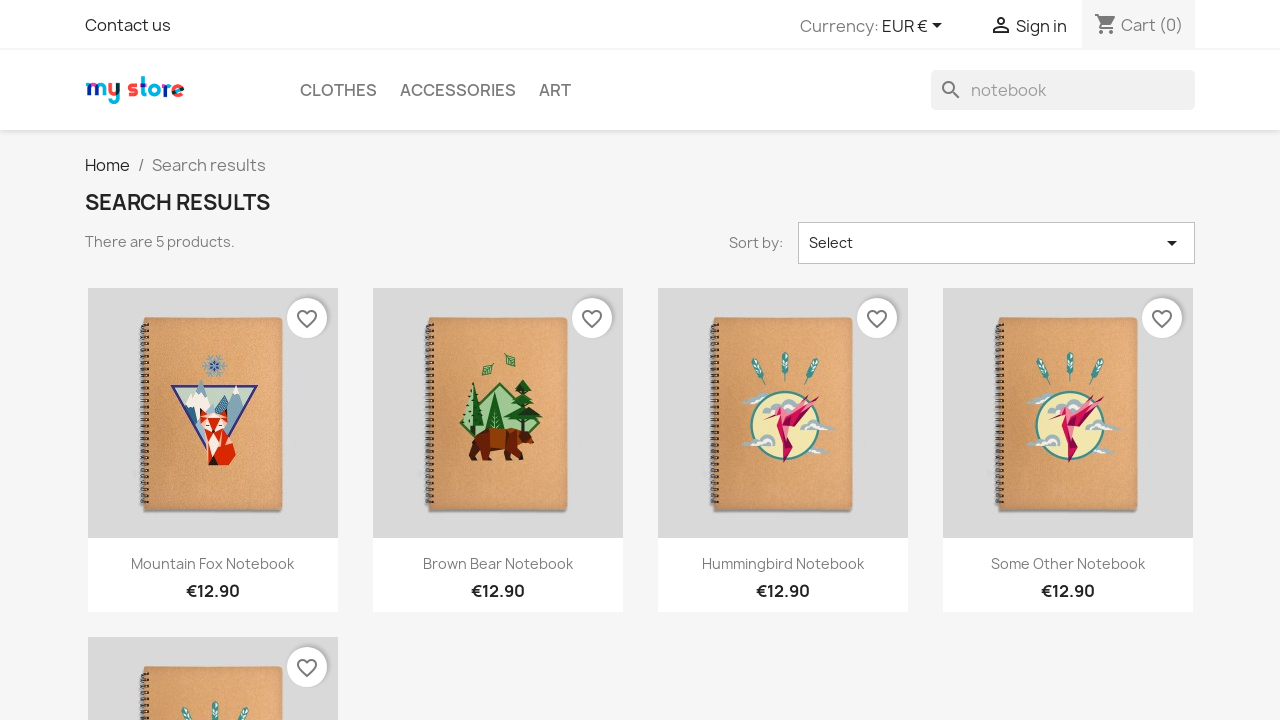

Retrieved product name: 'Another notebook'
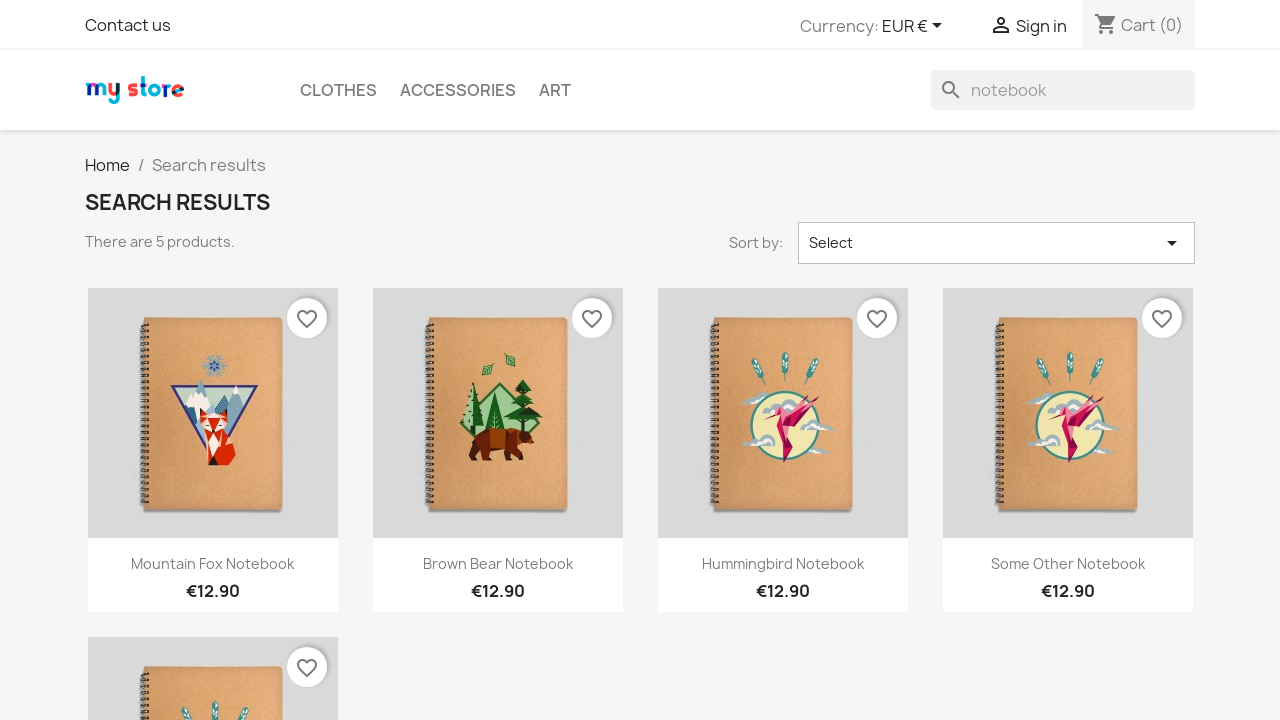

Verified that product name 'Another notebook' contains search term 'notebook'
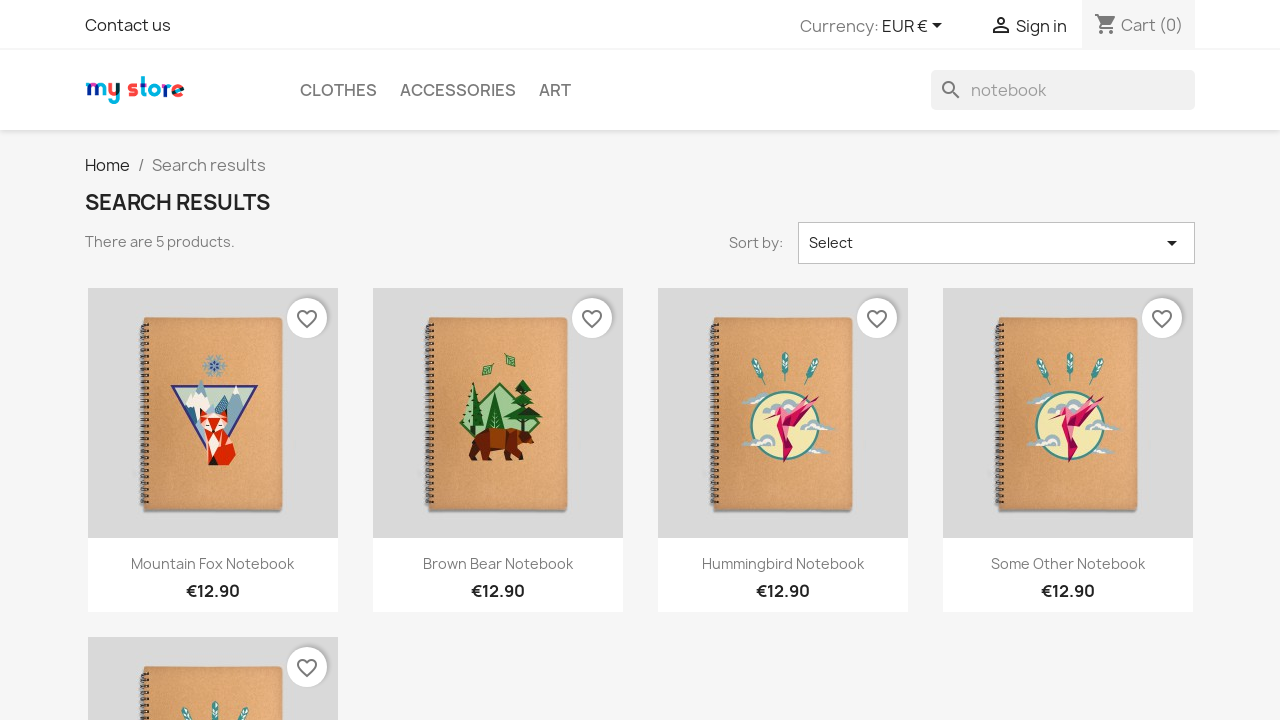

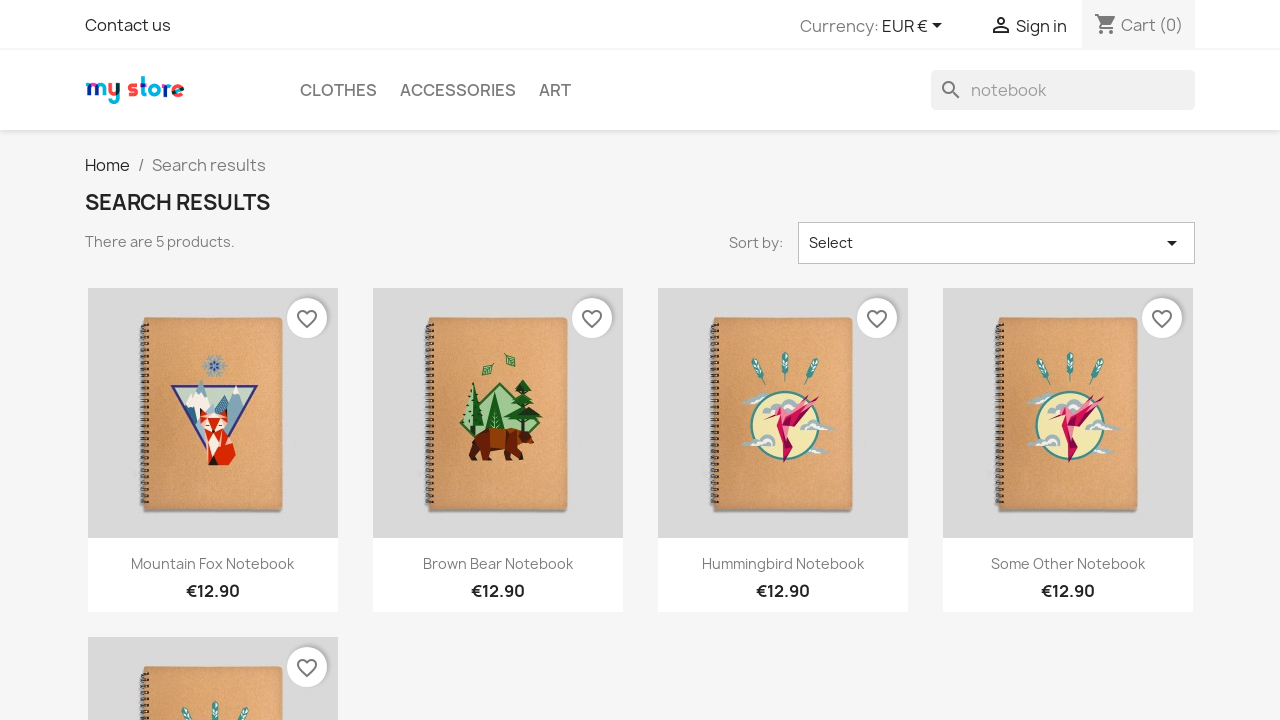